Tests JavaScript alert functionality by clicking a button that triggers an alert, accepting it, and verifying the result message

Starting URL: http://practice.cydeo.com/javascript_alerts

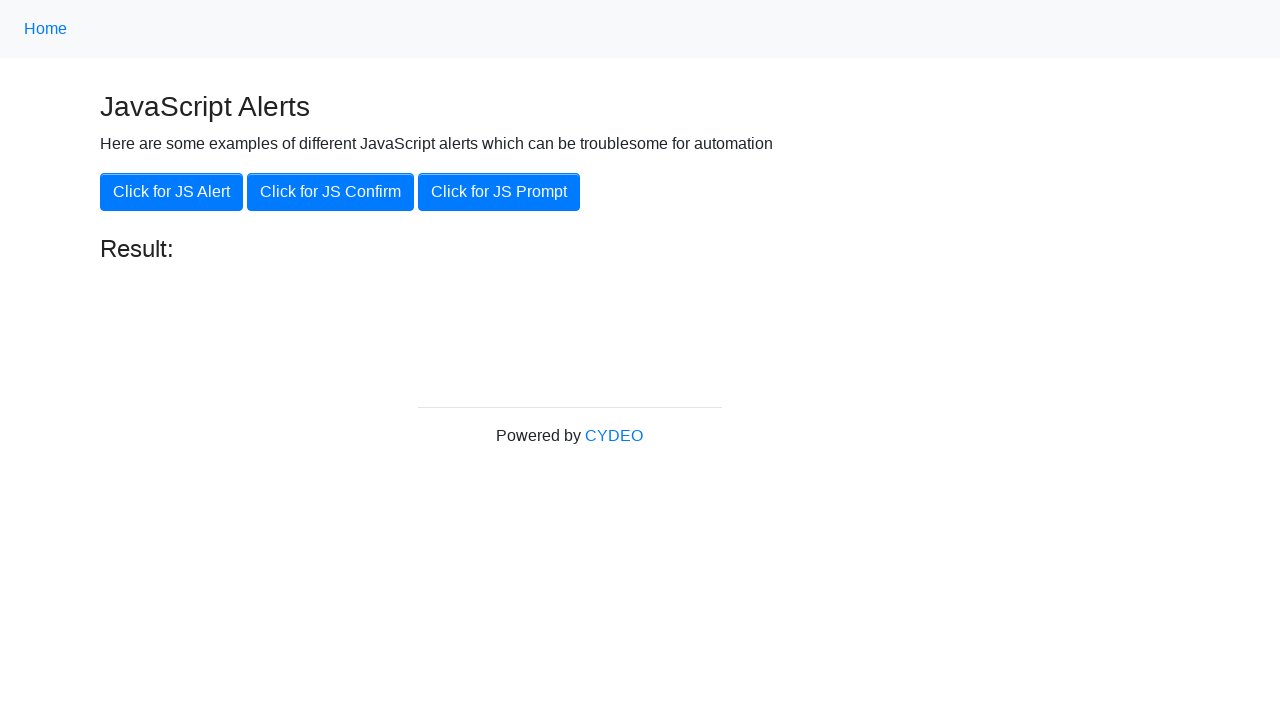

Clicked button to trigger JavaScript alert at (172, 192) on xpath=//button[@onclick='jsAlert()']
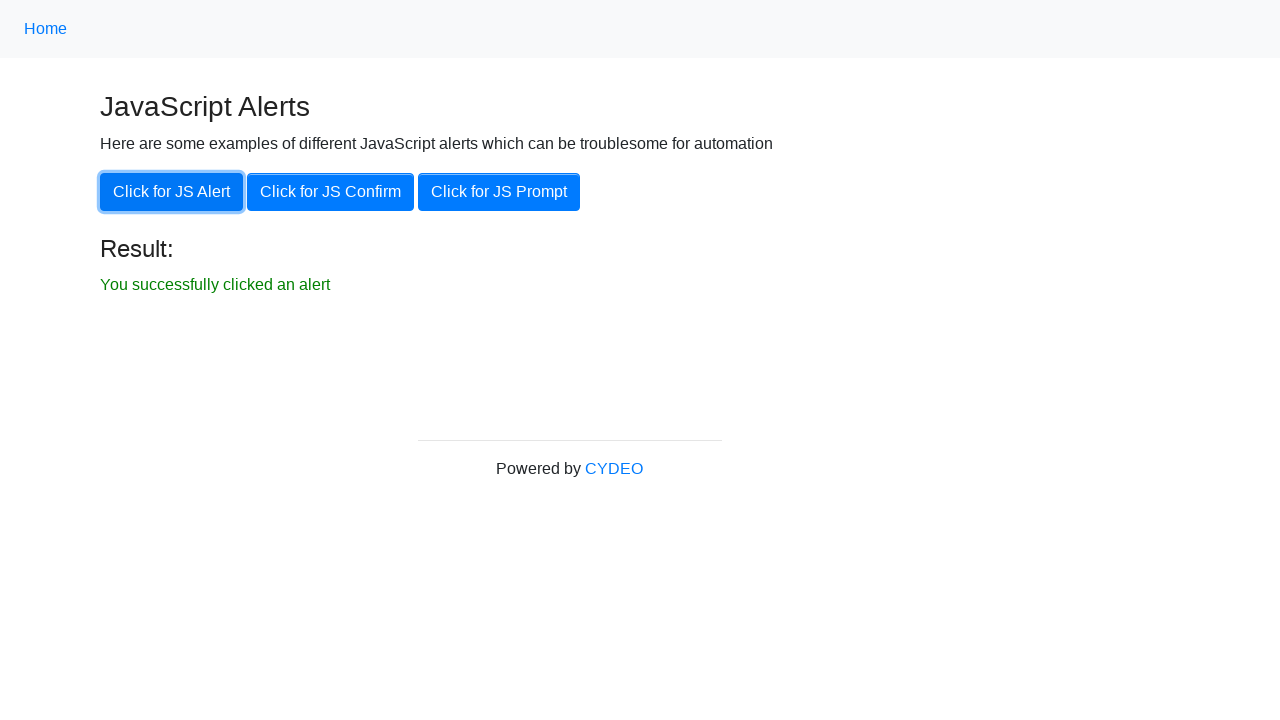

Set up dialog handler to accept alert
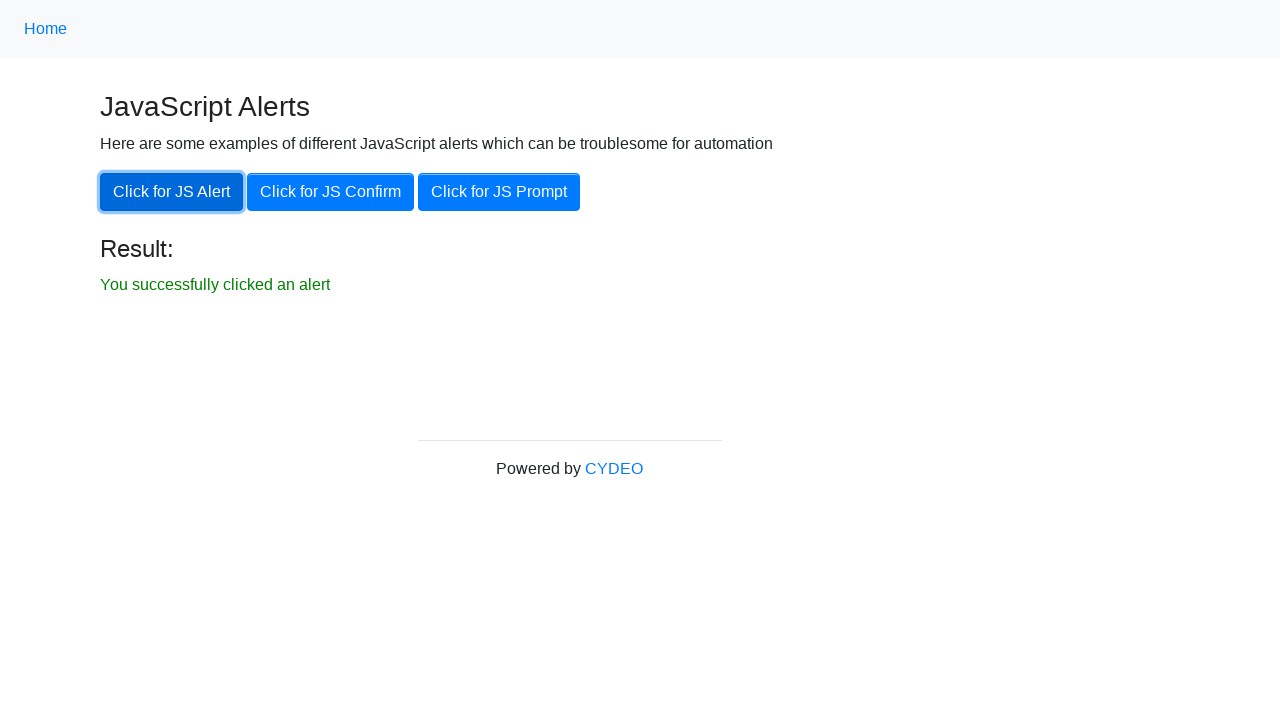

Verified result message 'You successfully clicked an alert' appears
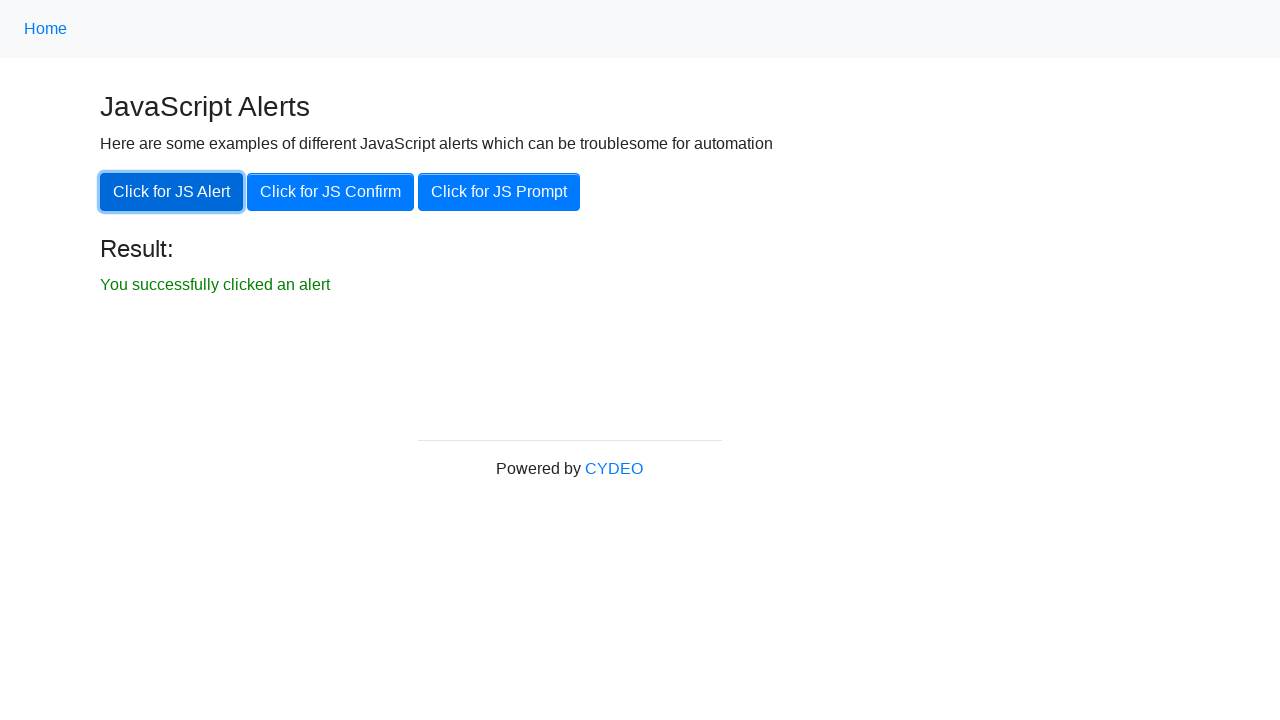

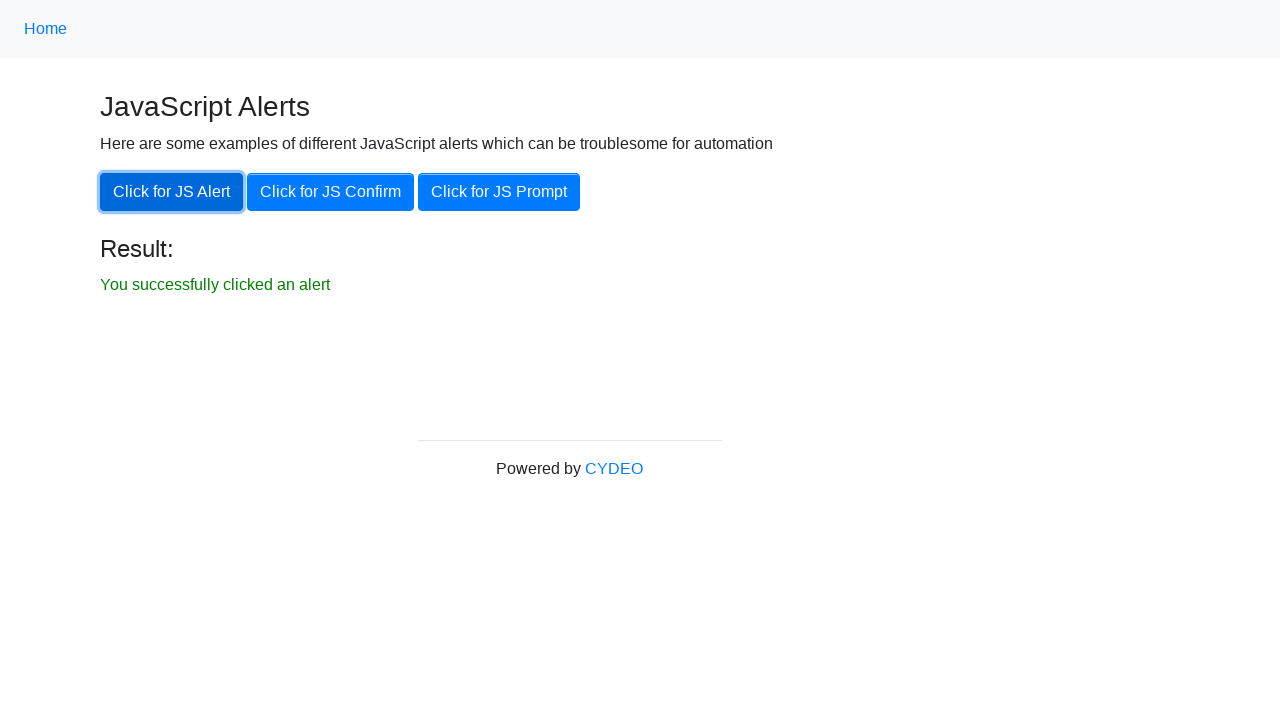